Tests that the complete all checkbox updates state when individual items are completed or cleared.

Starting URL: https://demo.playwright.dev/todomvc

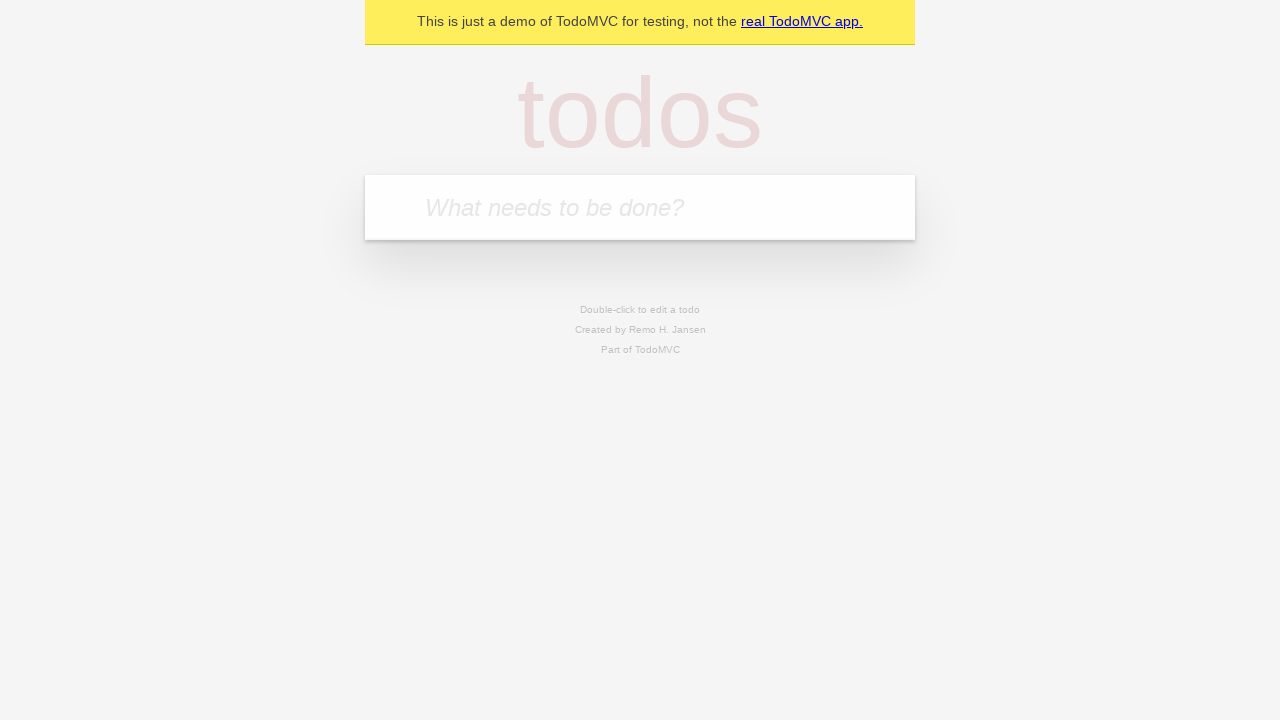

Filled first todo input with 'buy some cheese' on internal:attr=[placeholder="What needs to be done?"i]
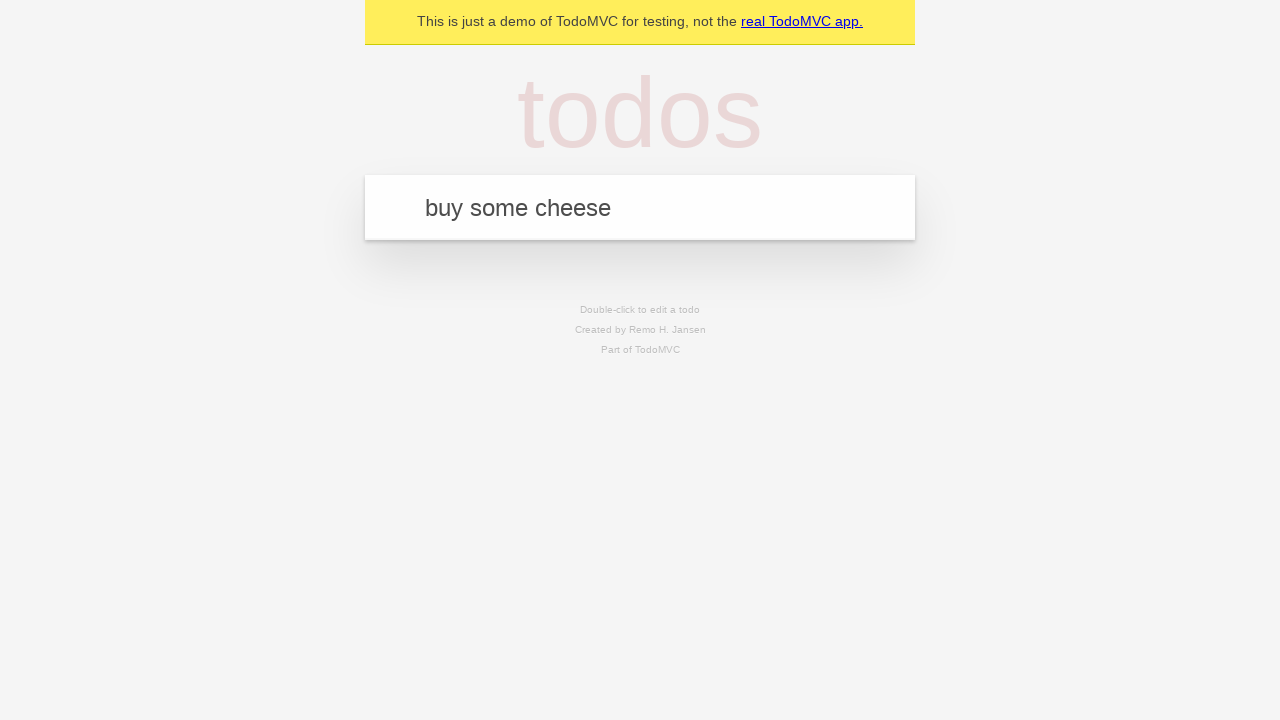

Pressed Enter to add first todo on internal:attr=[placeholder="What needs to be done?"i]
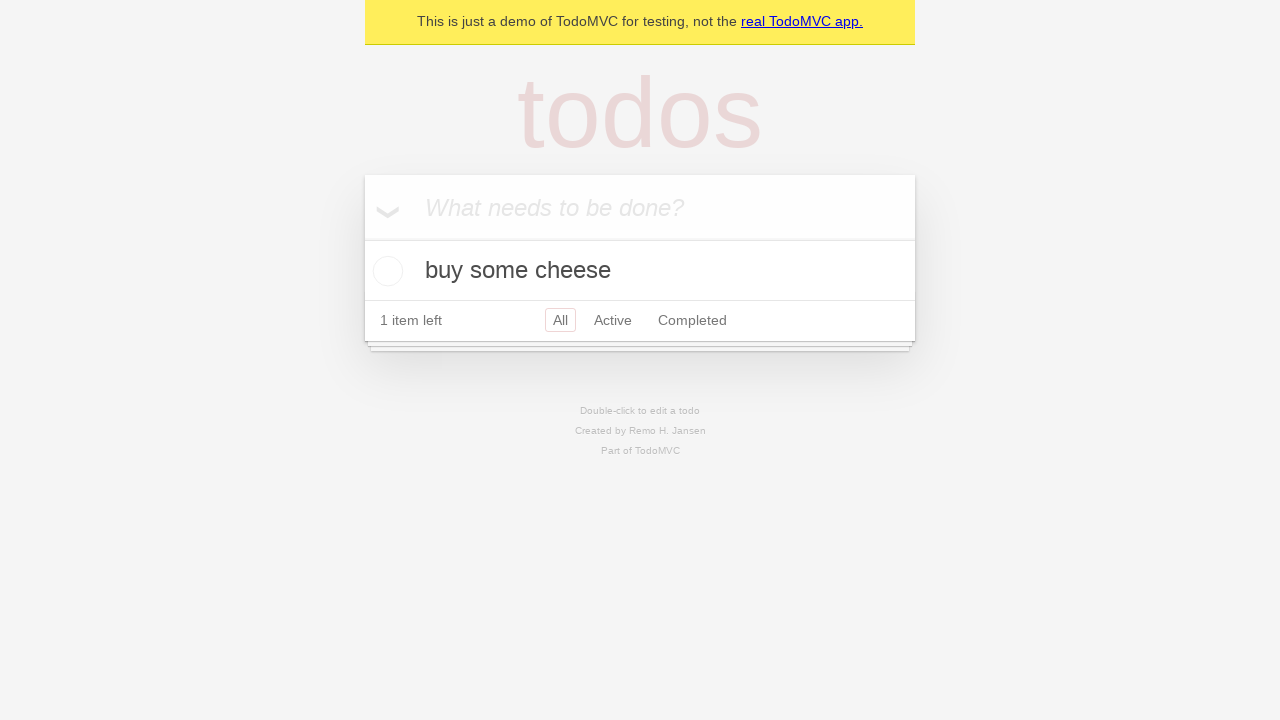

Filled second todo input with 'feed the cat' on internal:attr=[placeholder="What needs to be done?"i]
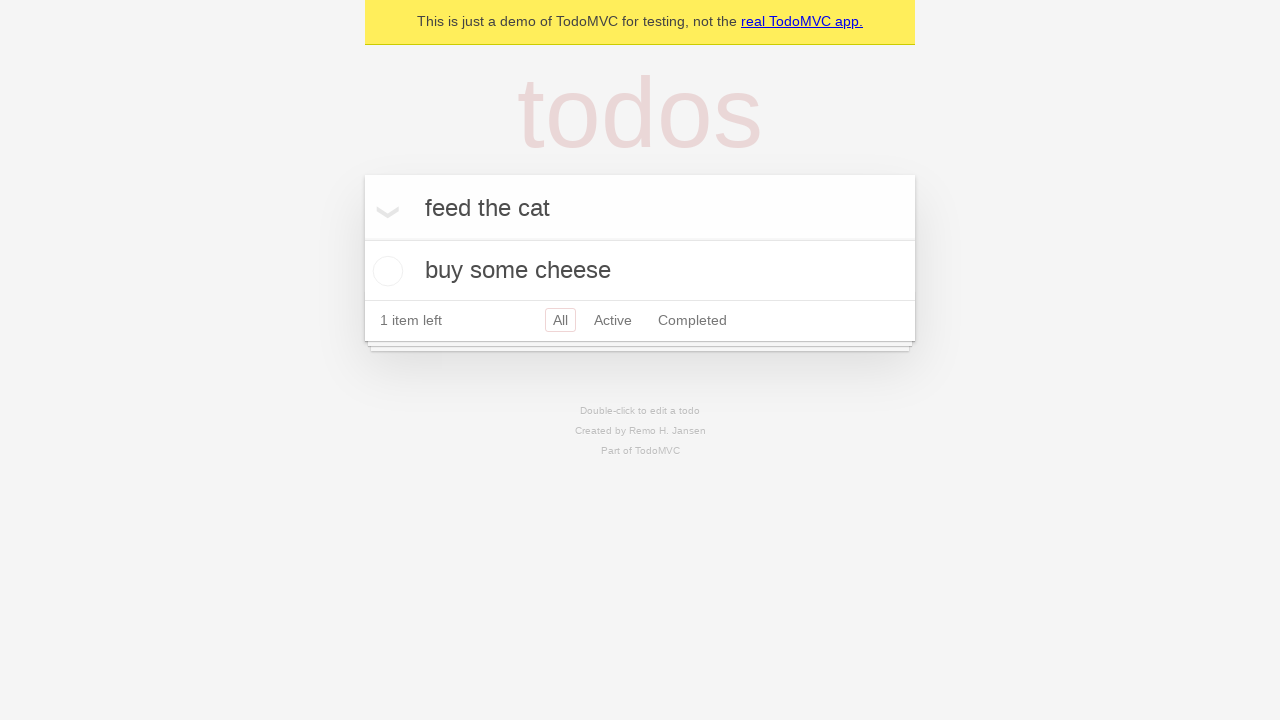

Pressed Enter to add second todo on internal:attr=[placeholder="What needs to be done?"i]
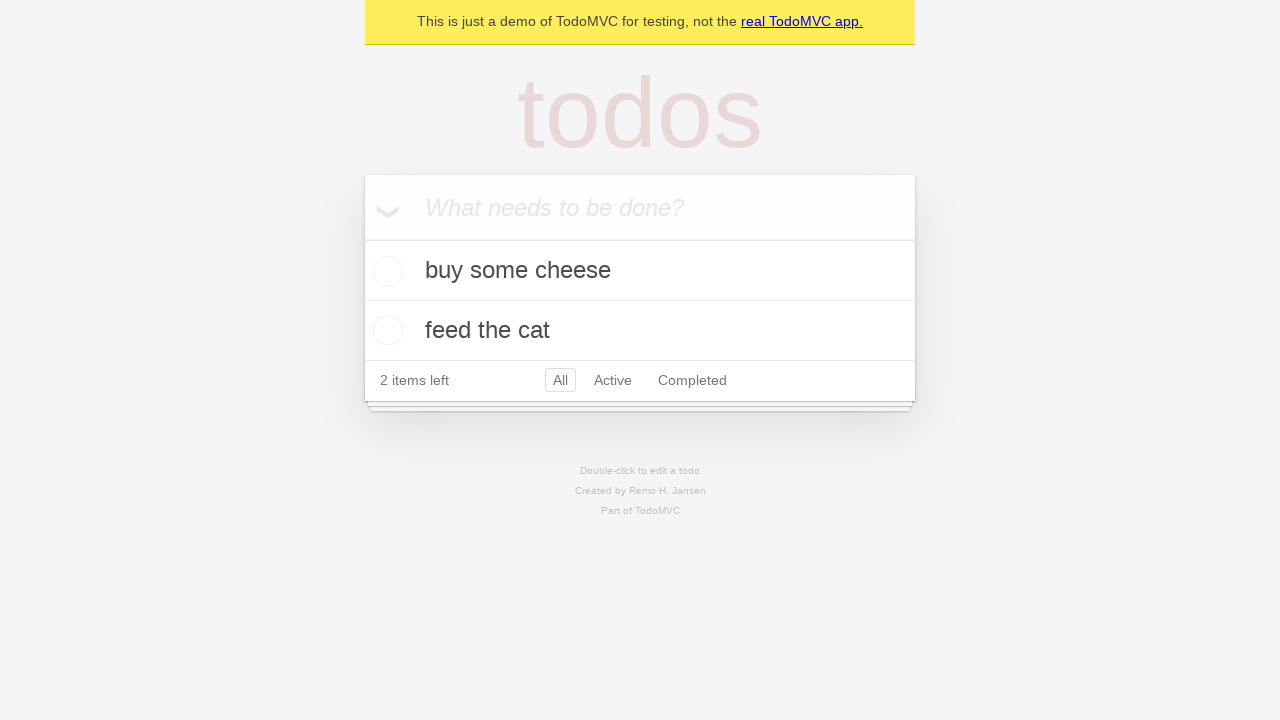

Filled third todo input with 'book a doctors appointment' on internal:attr=[placeholder="What needs to be done?"i]
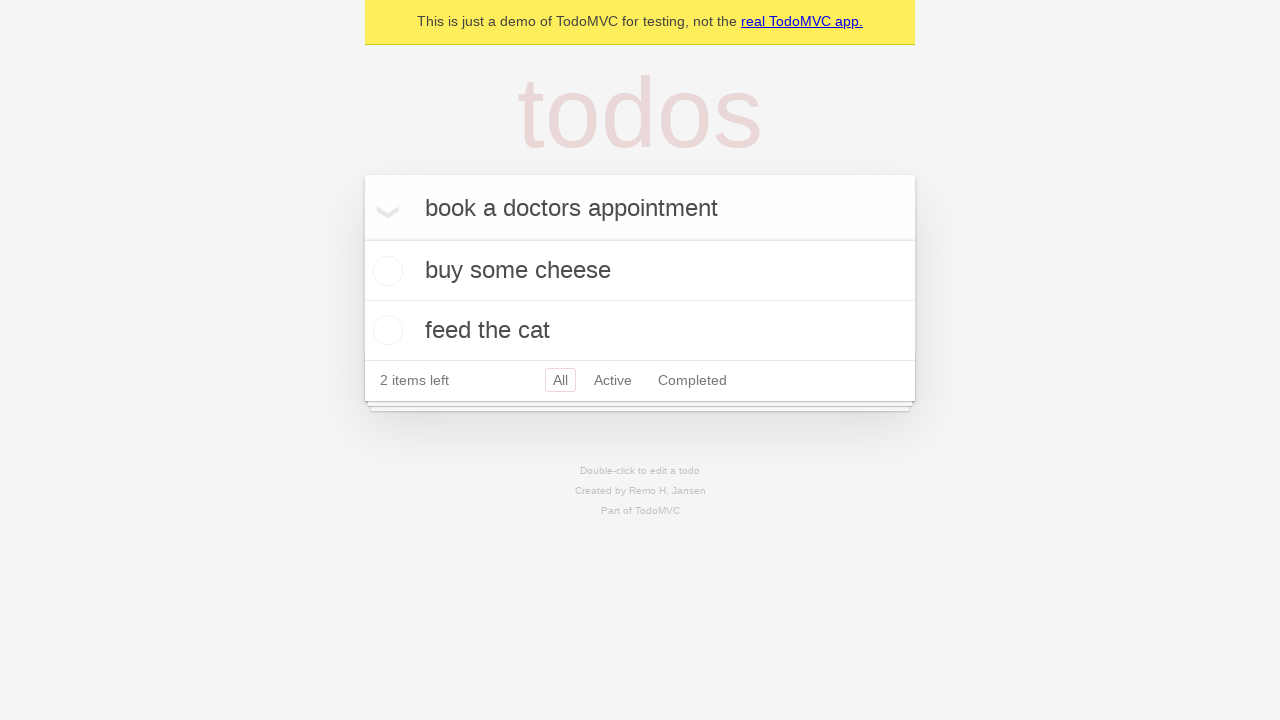

Pressed Enter to add third todo on internal:attr=[placeholder="What needs to be done?"i]
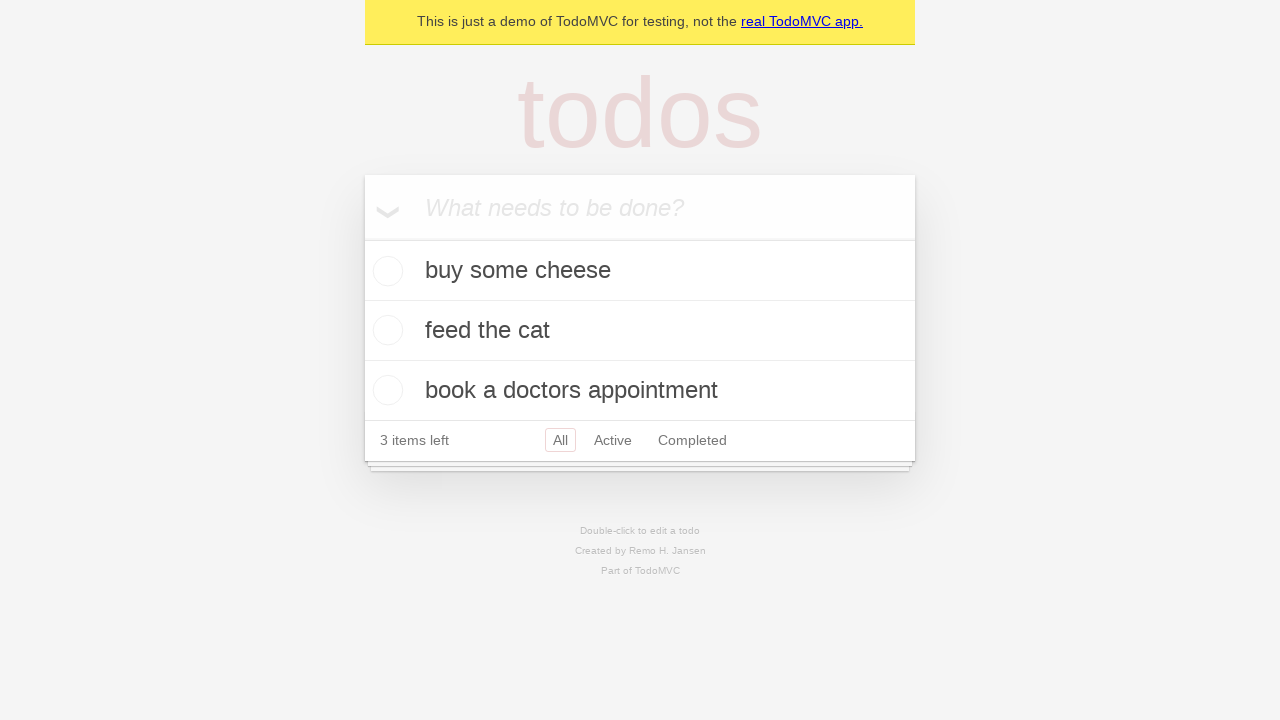

Checked the 'Mark all as complete' toggle at (362, 238) on internal:label="Mark all as complete"i
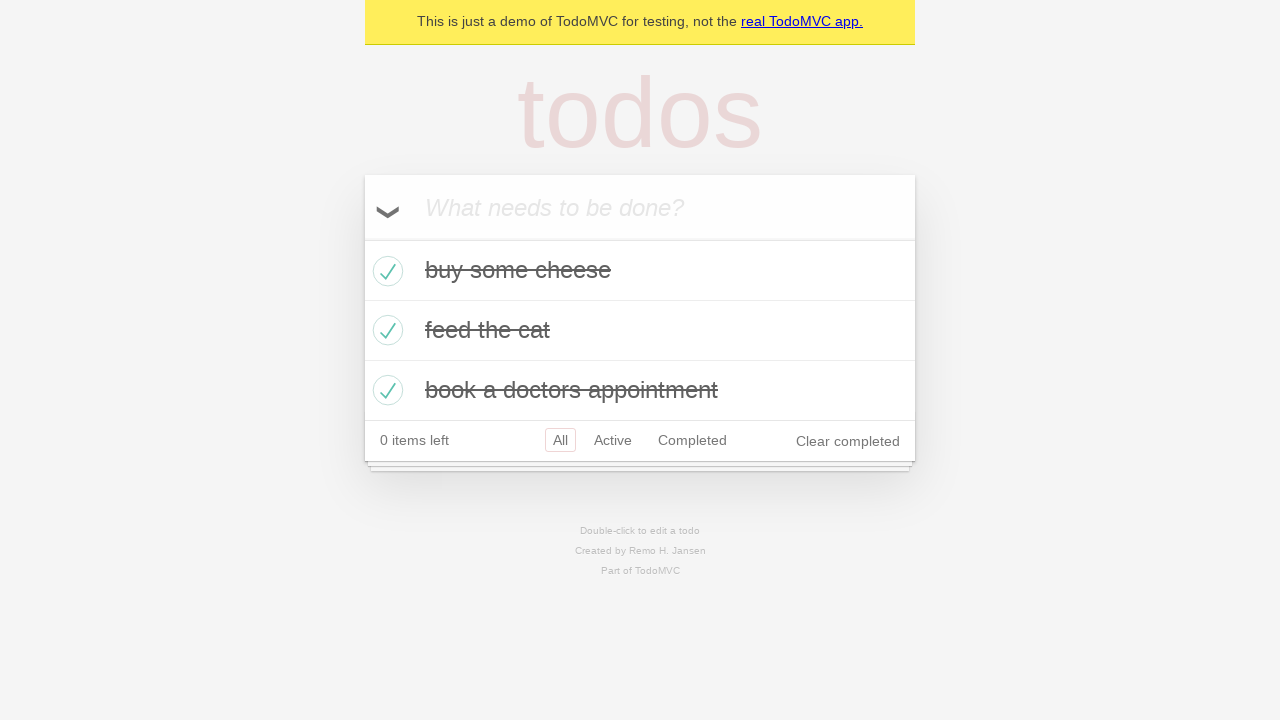

Unchecked the first todo item at (385, 271) on internal:testid=[data-testid="todo-item"s] >> nth=0 >> internal:role=checkbox
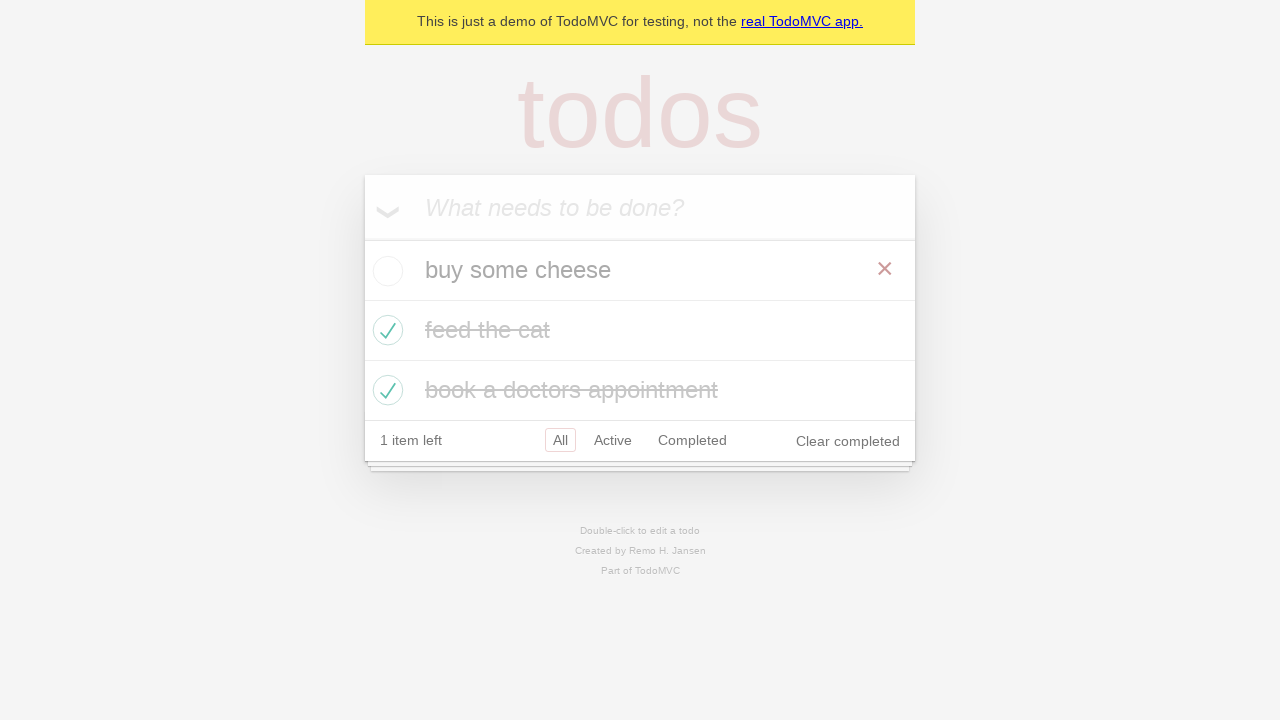

Checked the first todo item again at (385, 271) on internal:testid=[data-testid="todo-item"s] >> nth=0 >> internal:role=checkbox
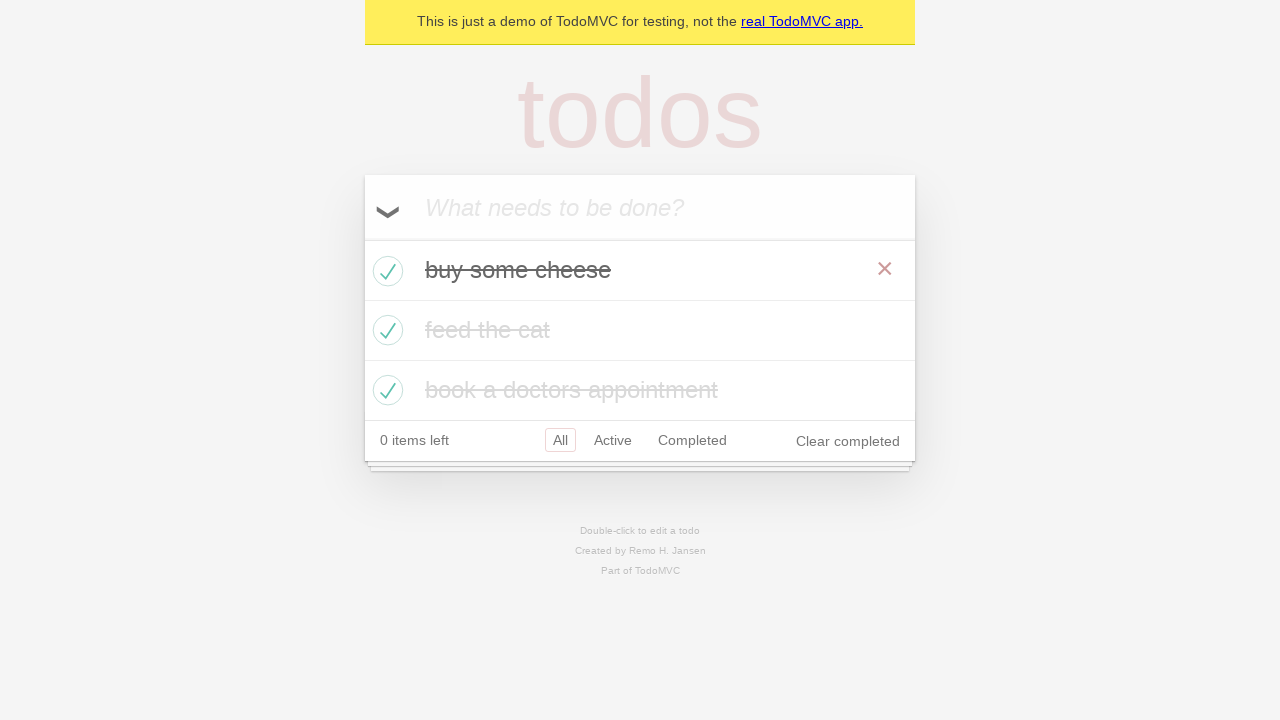

Waited for todo items to be present after state updates
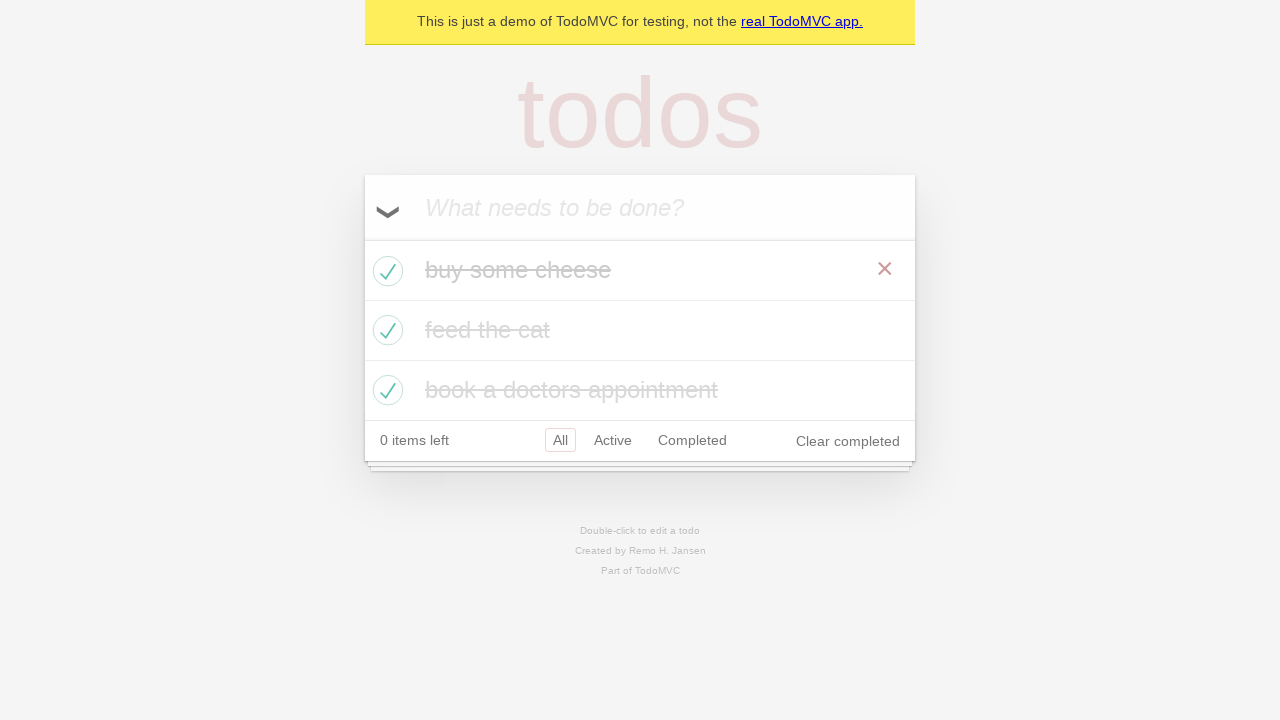

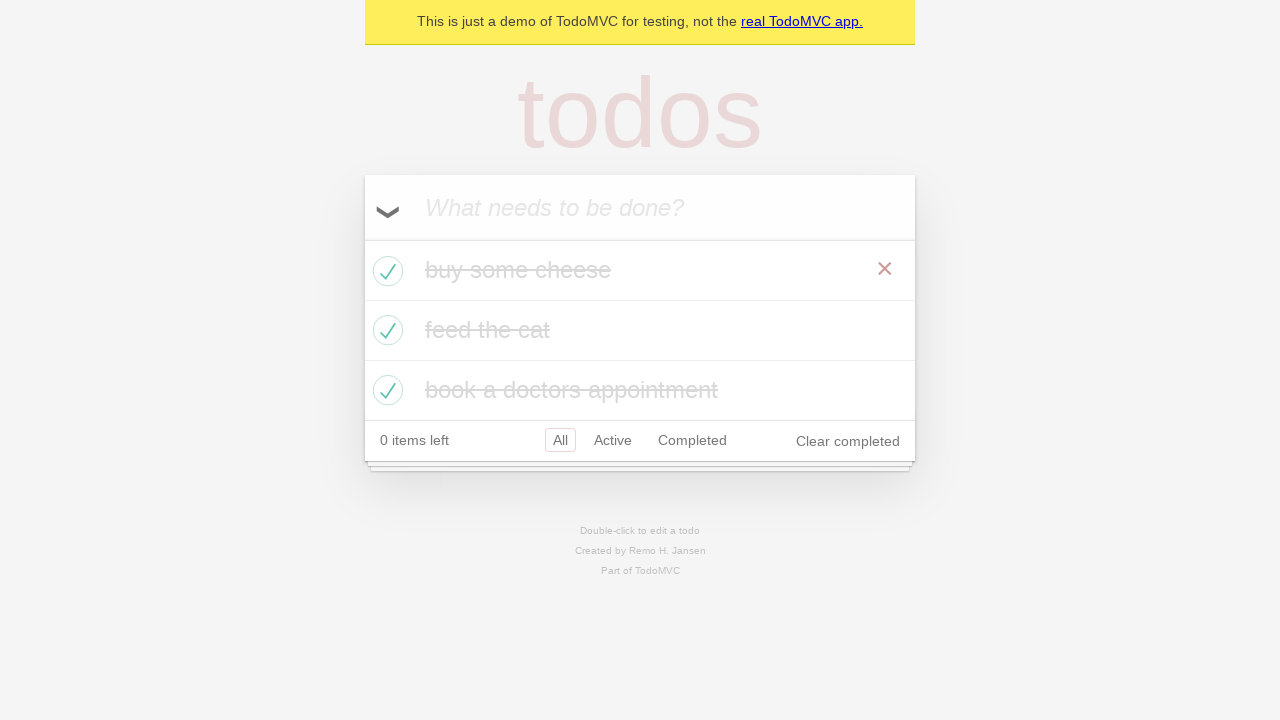